Tests clearing the complete state of all items by checking and then unchecking the toggle all checkbox

Starting URL: https://demo.playwright.dev/todomvc

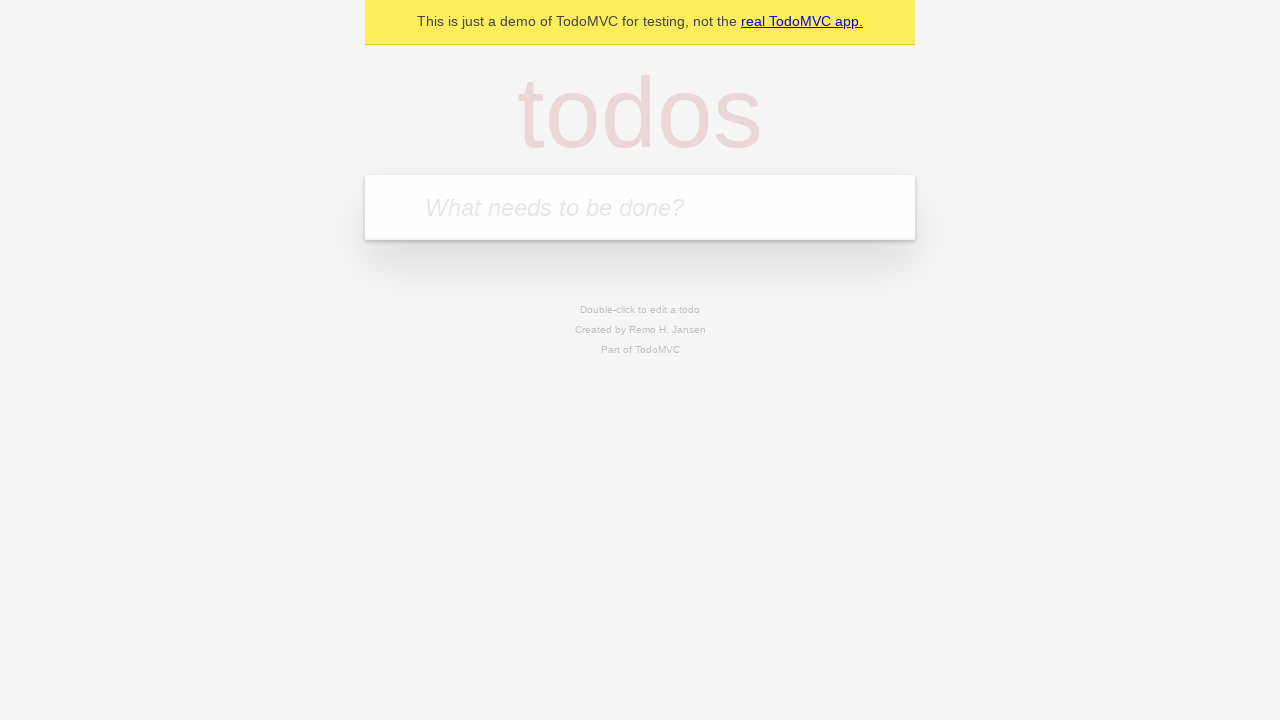

Located the 'What needs to be done?' input field
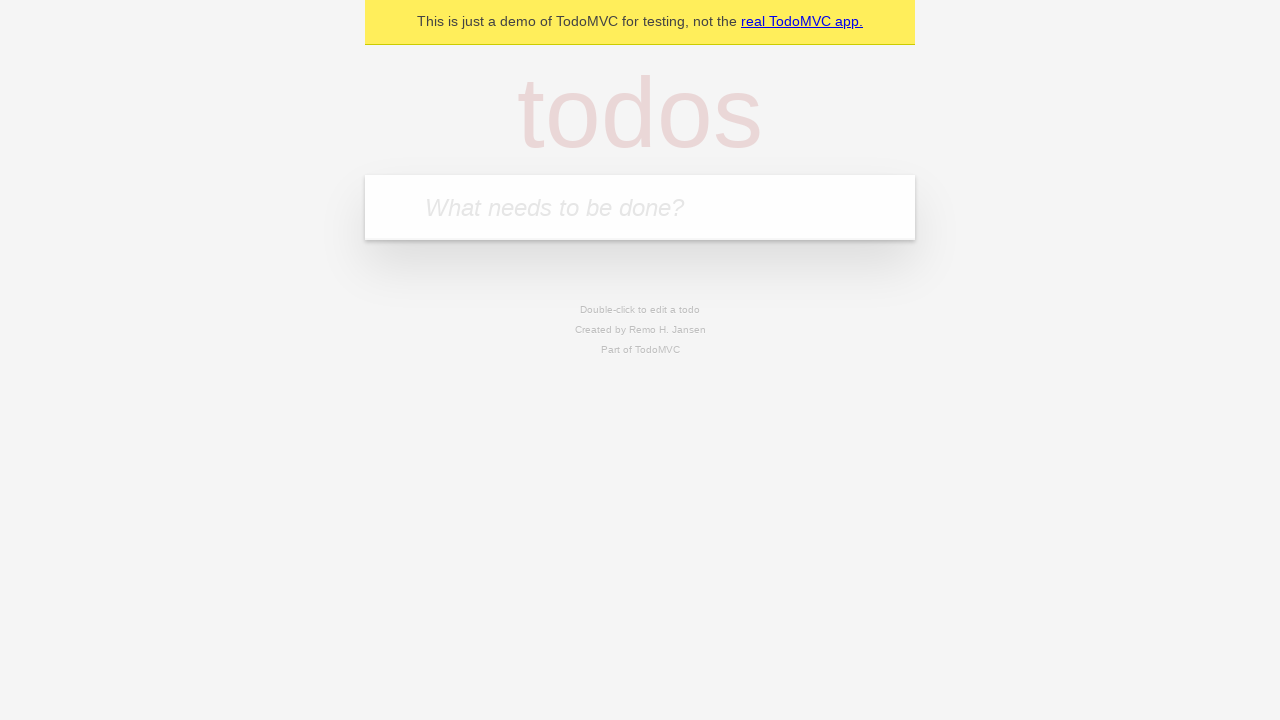

Filled new todo input with 'buy some cheese' on internal:attr=[placeholder="What needs to be done?"i]
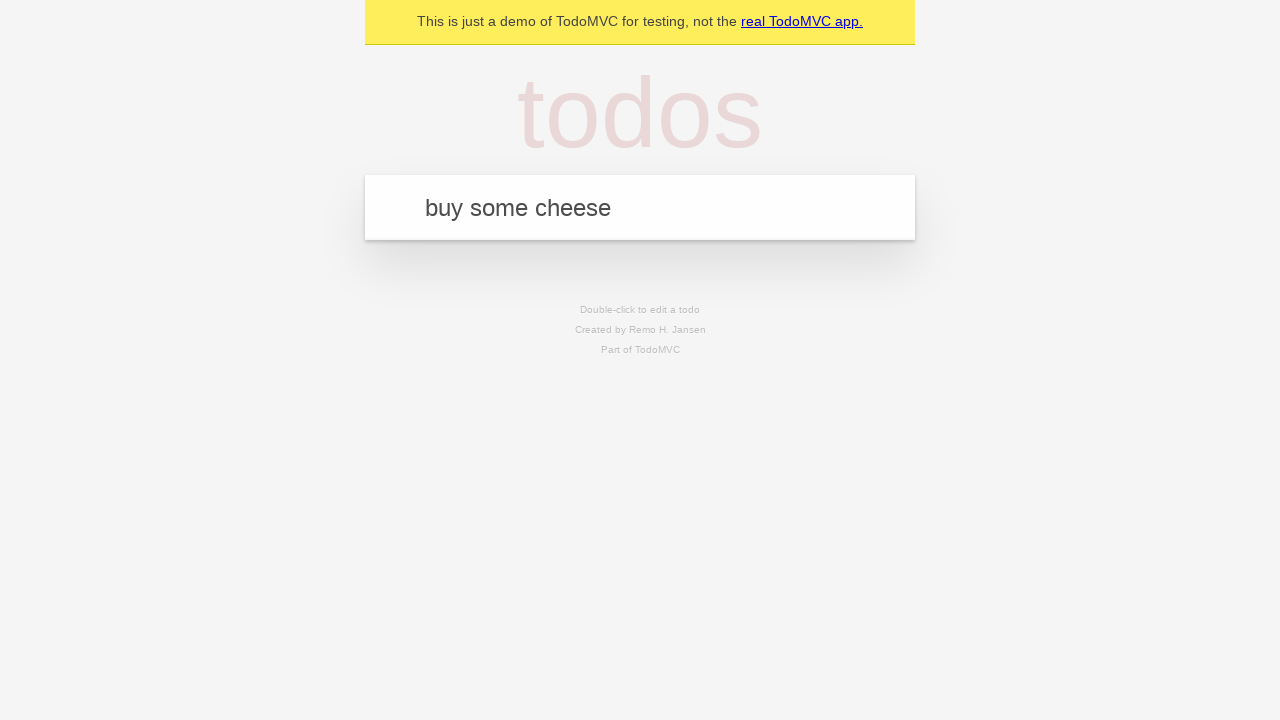

Pressed Enter to add todo 'buy some cheese' on internal:attr=[placeholder="What needs to be done?"i]
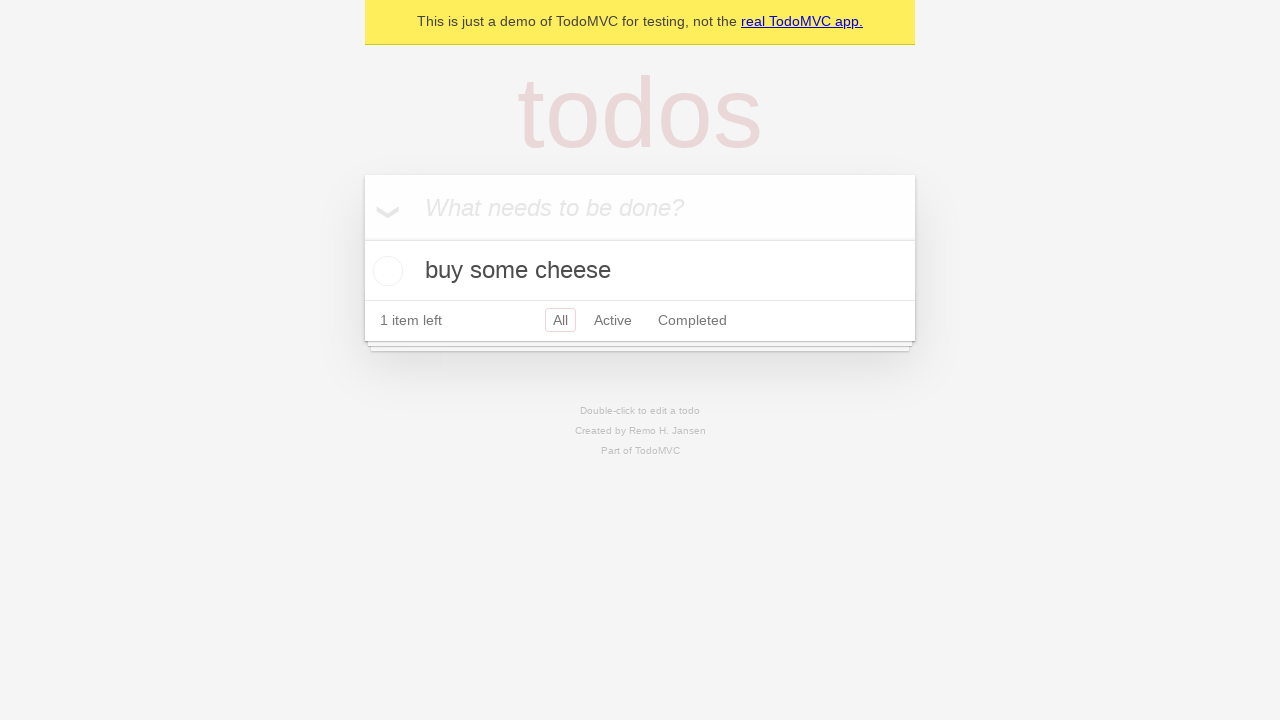

Filled new todo input with 'feed the cat' on internal:attr=[placeholder="What needs to be done?"i]
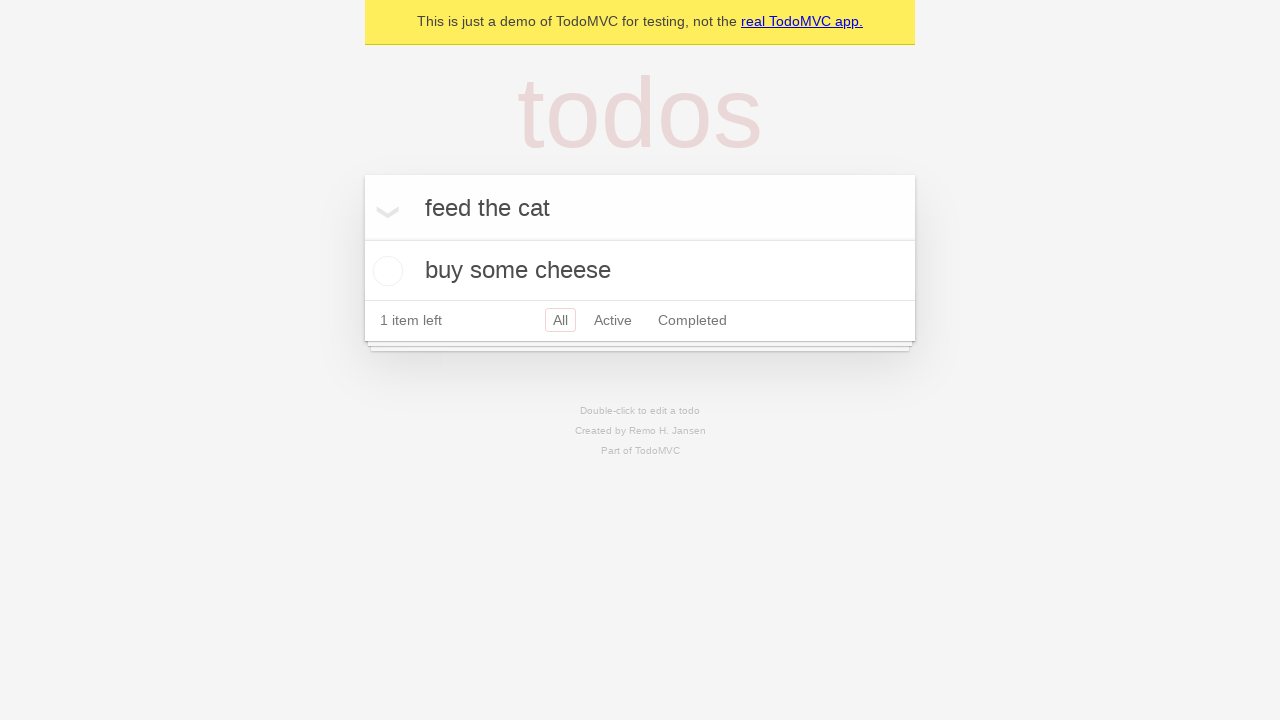

Pressed Enter to add todo 'feed the cat' on internal:attr=[placeholder="What needs to be done?"i]
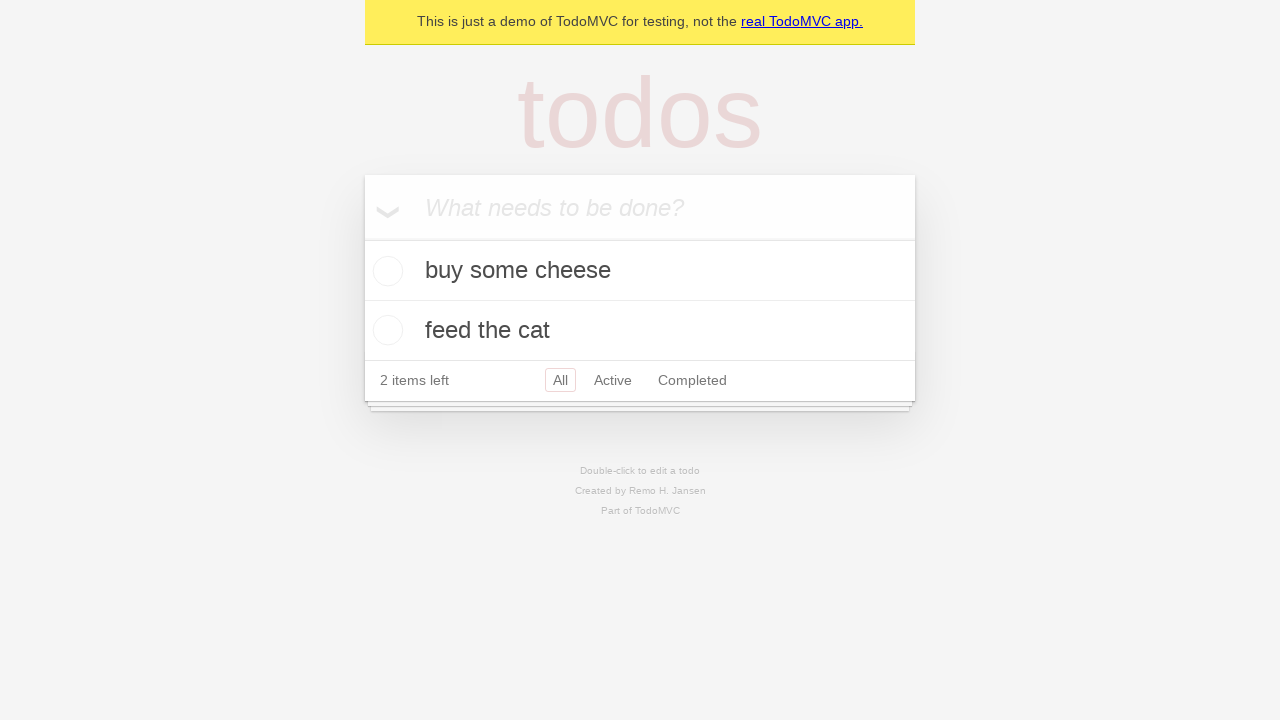

Filled new todo input with 'book a doctors appointment' on internal:attr=[placeholder="What needs to be done?"i]
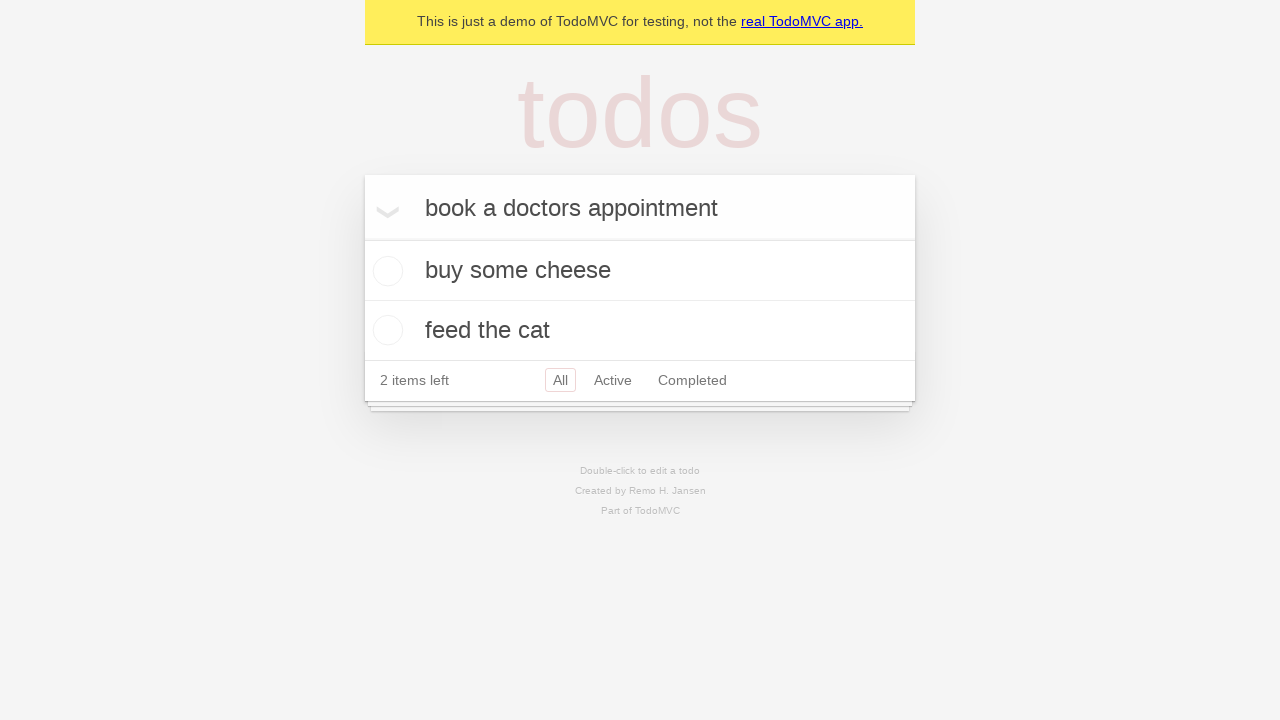

Pressed Enter to add todo 'book a doctors appointment' on internal:attr=[placeholder="What needs to be done?"i]
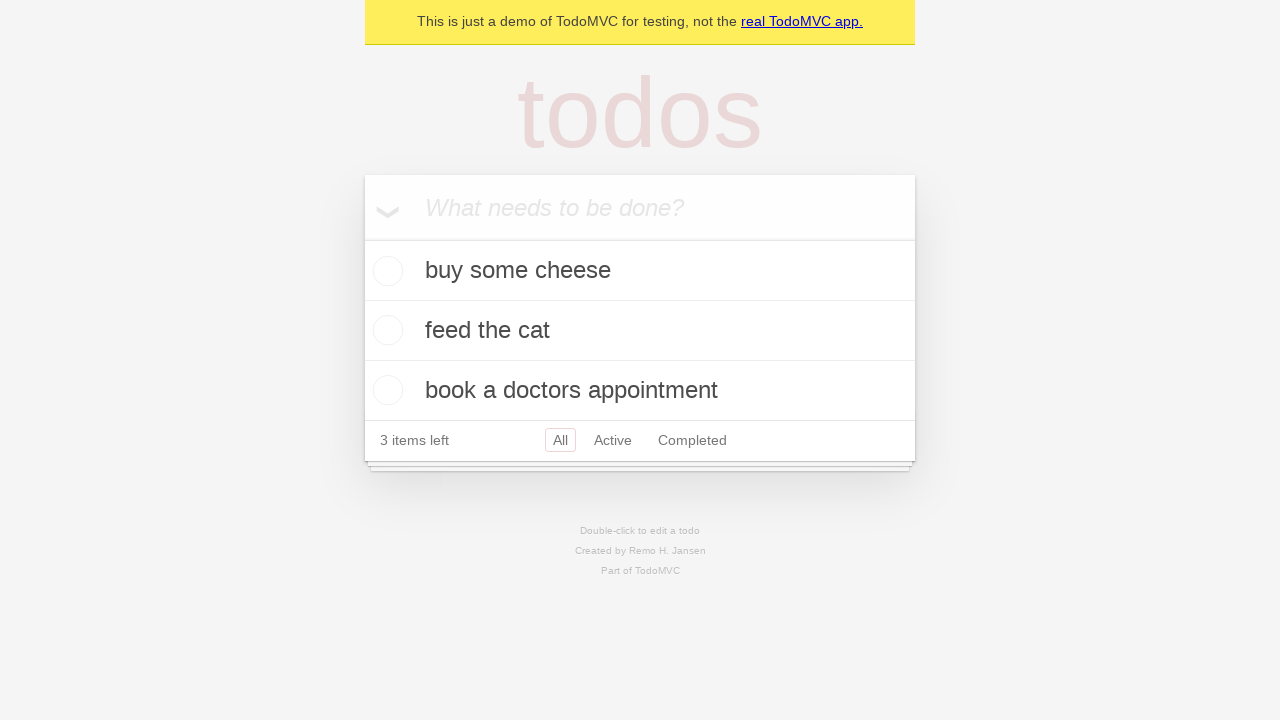

Located the 'Mark all as complete' toggle checkbox
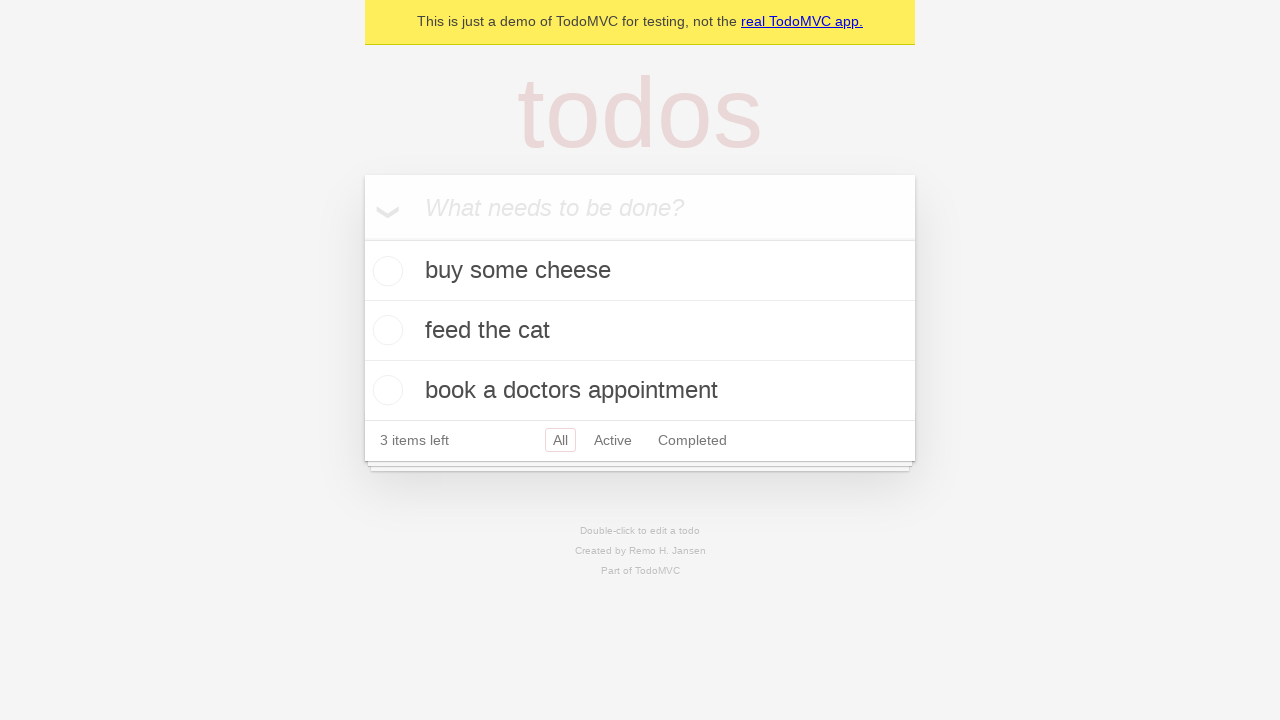

Checked the toggle all checkbox to mark all items as complete at (362, 238) on internal:label="Mark all as complete"i
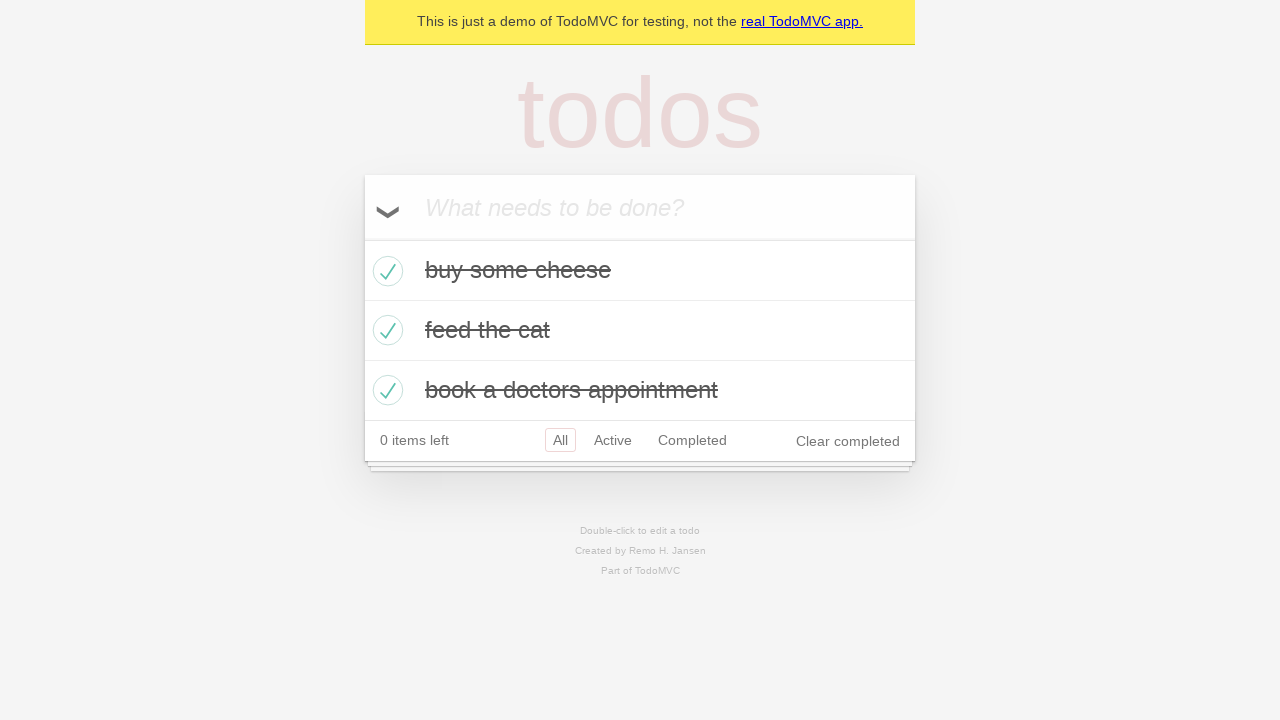

Unchecked the toggle all checkbox to clear complete state of all items at (362, 238) on internal:label="Mark all as complete"i
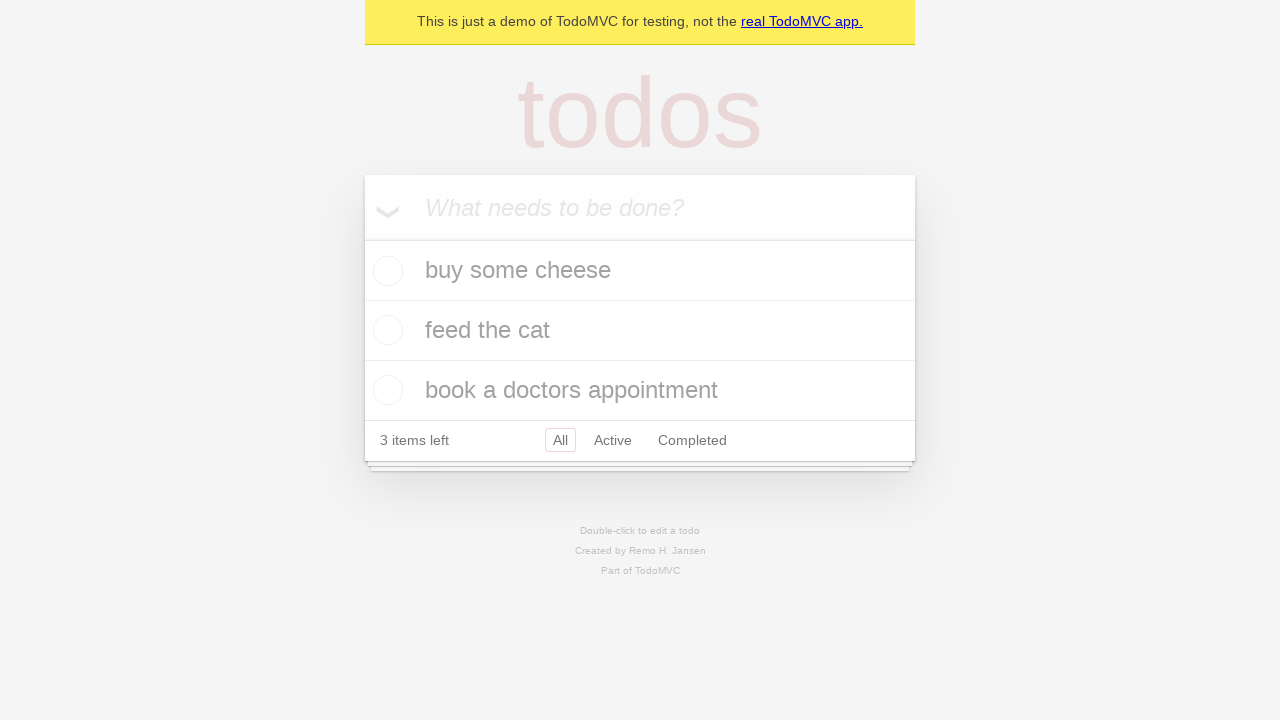

Waited for todo items to be rendered after clearing complete state
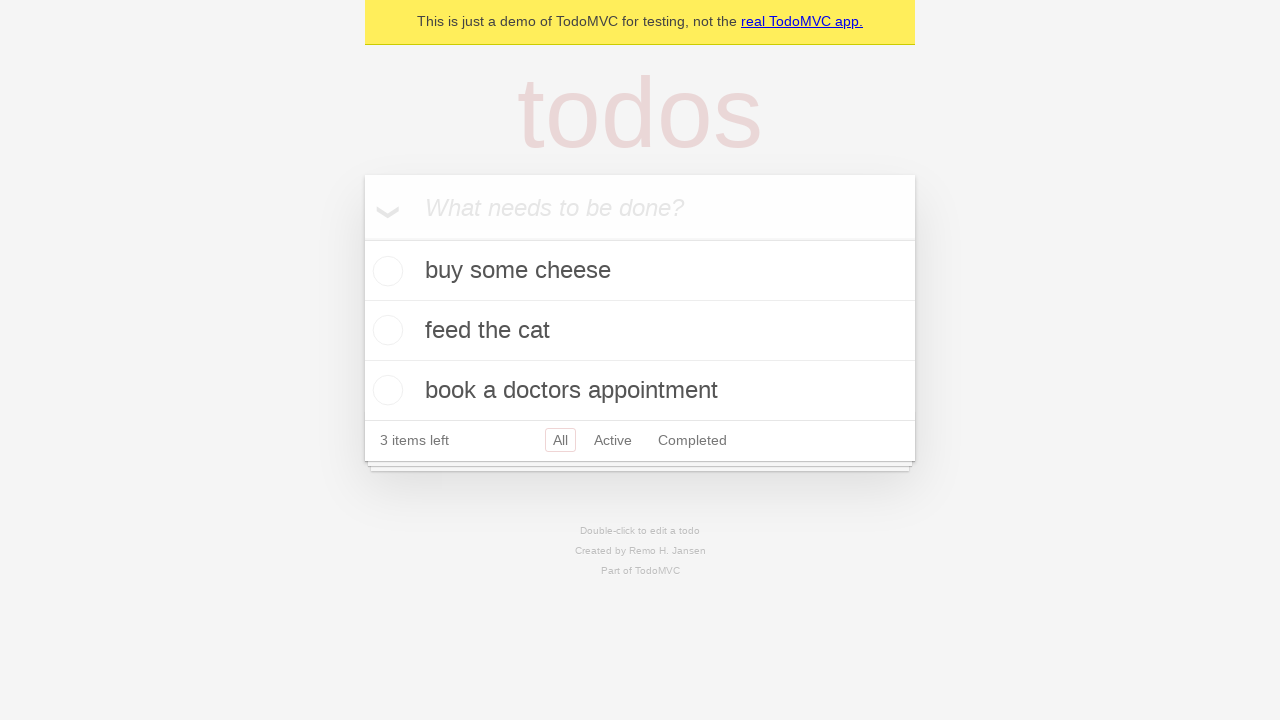

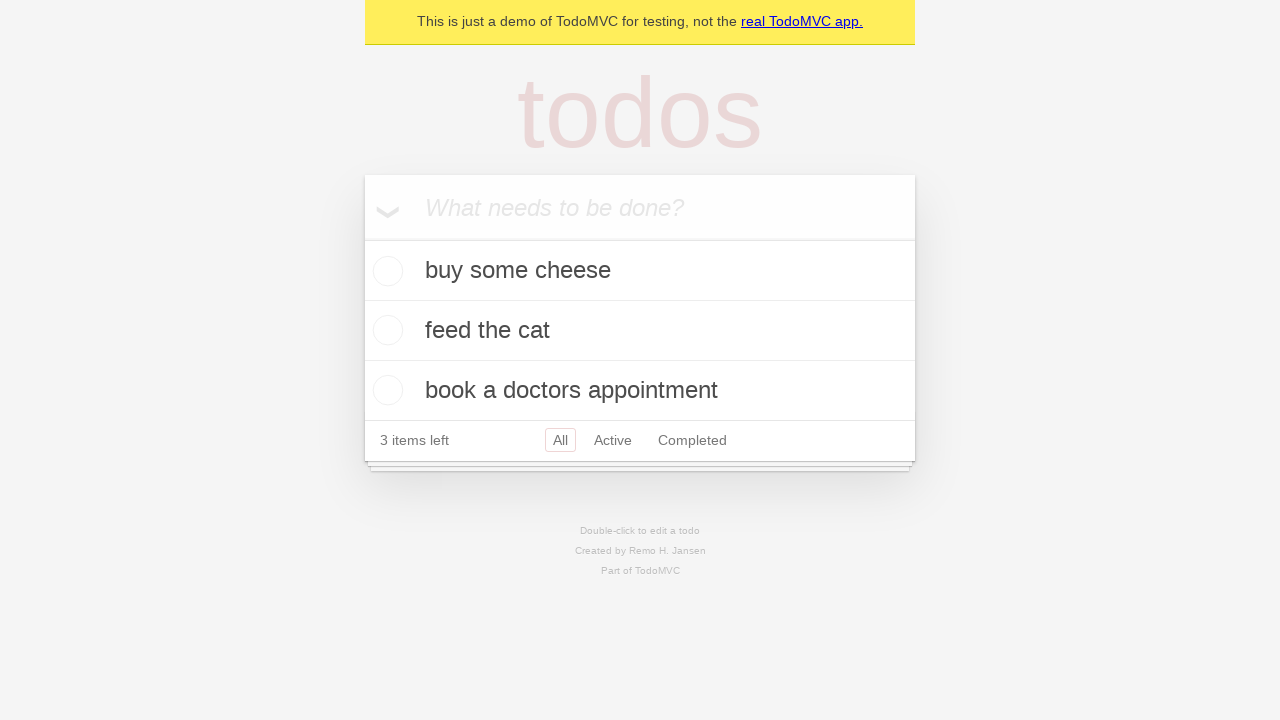